Tests a page that requires waiting for an element to become clickable, then clicks a verify button and checks for a success message

Starting URL: http://suninjuly.github.io/wait2.html

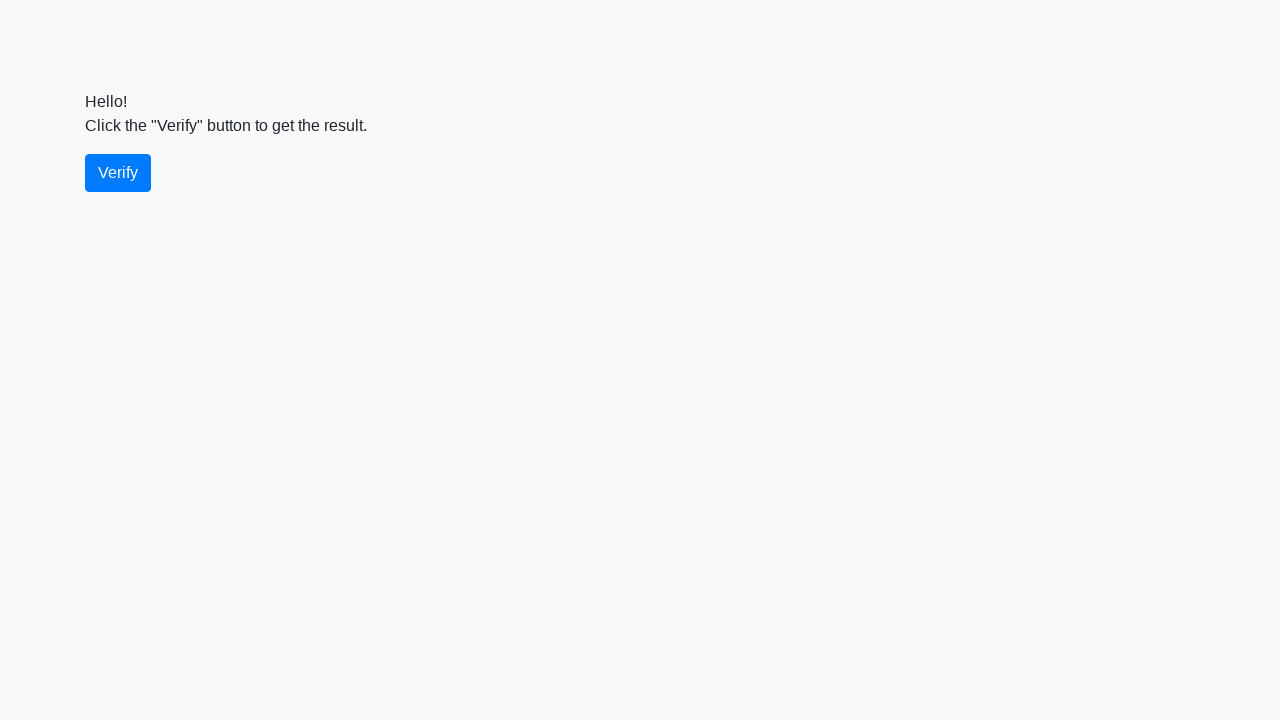

Waited for verify button to become visible
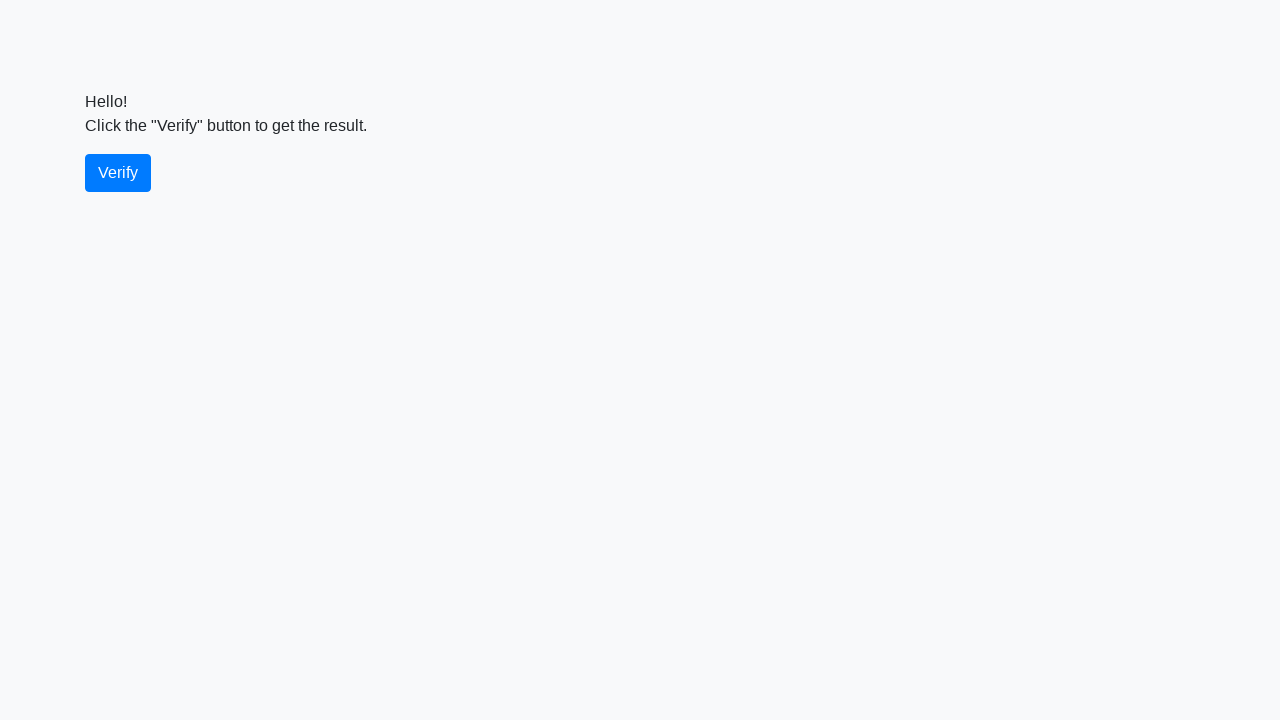

Clicked the verify button at (118, 173) on #verify
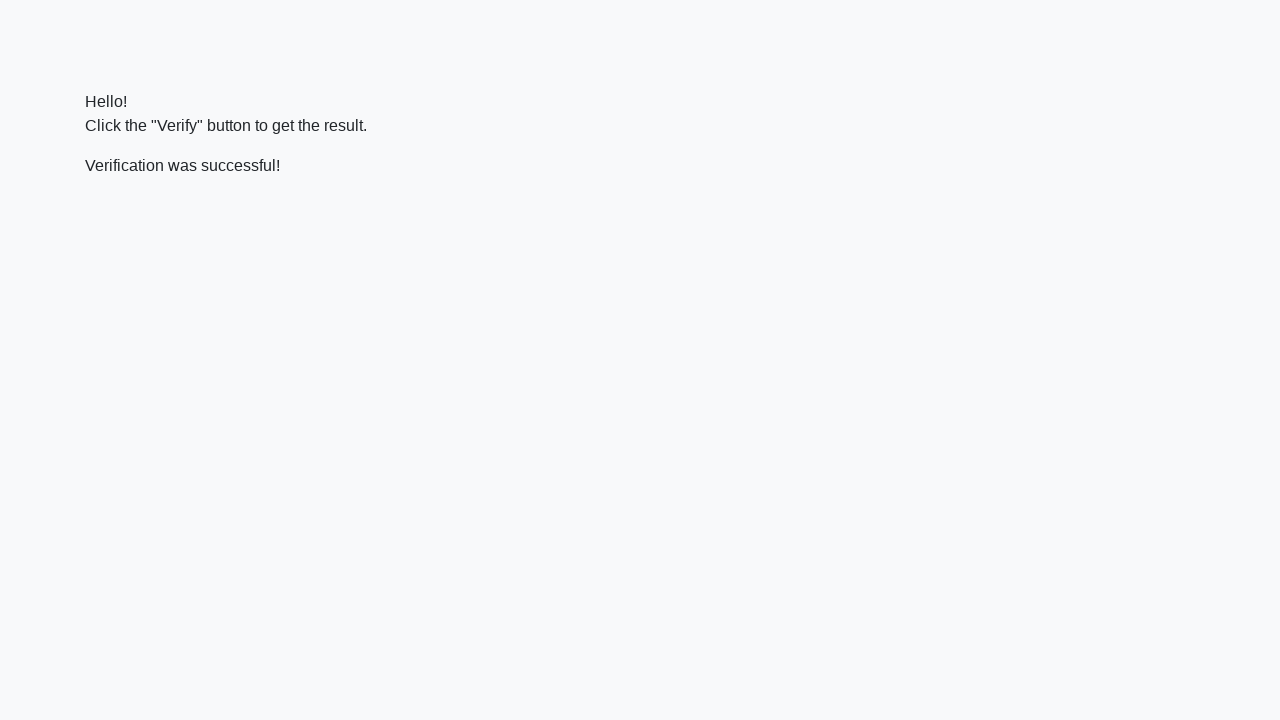

Success message element appeared
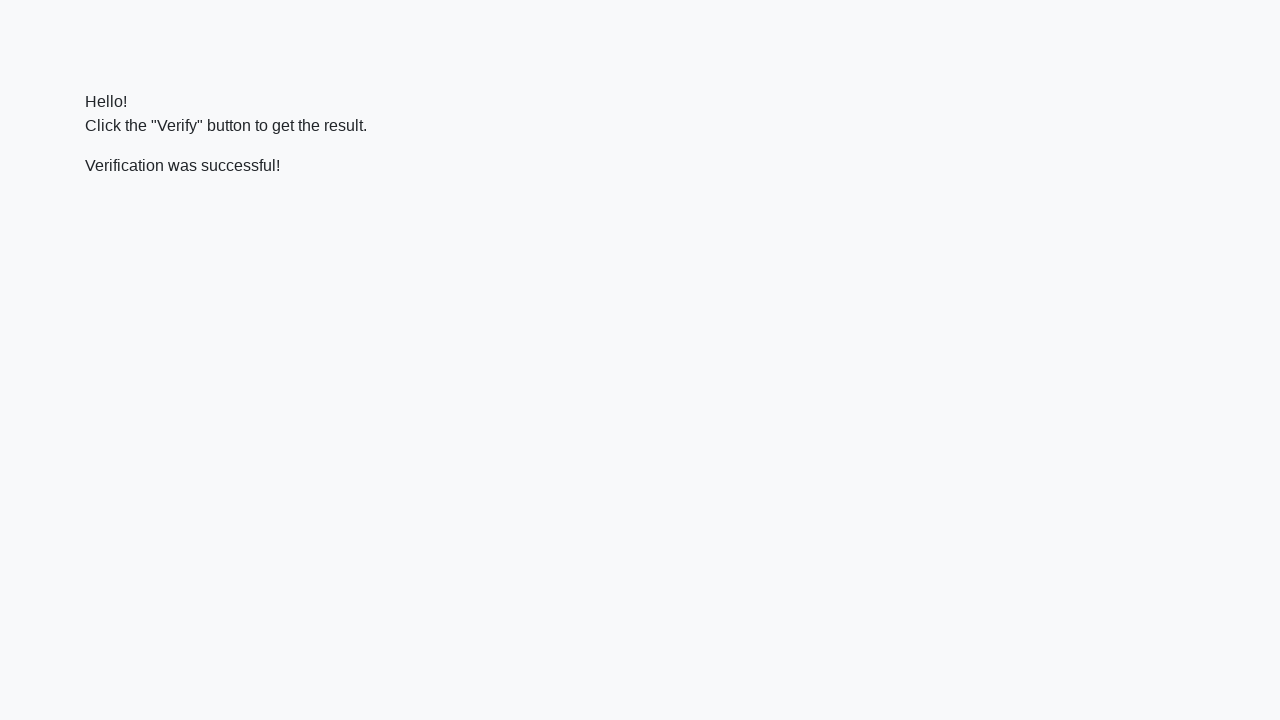

Located the success message element
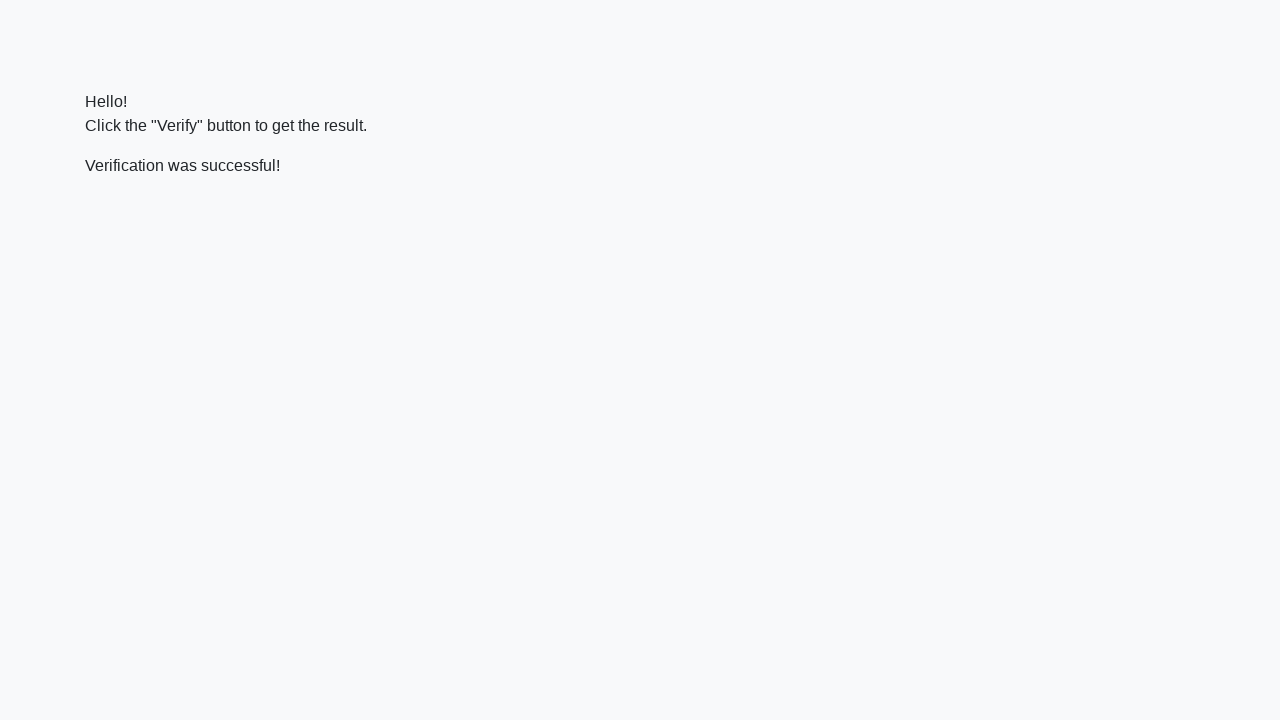

Verified that success message contains 'successful' text
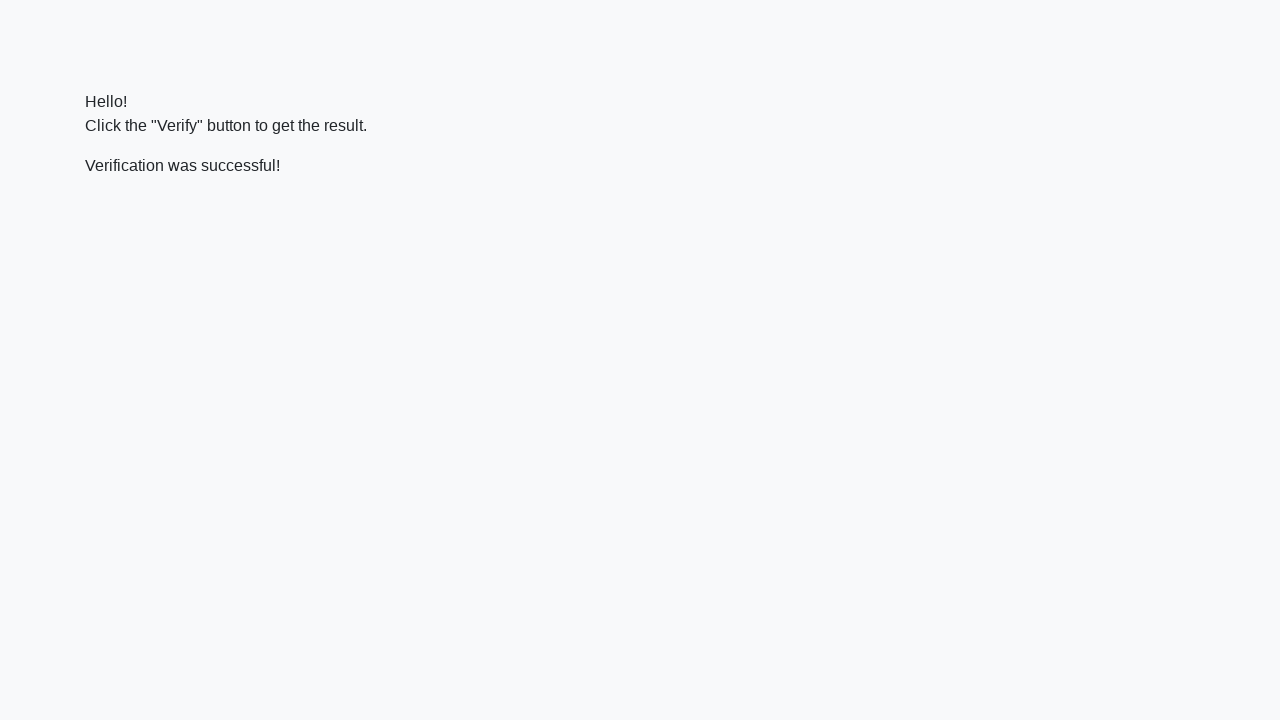

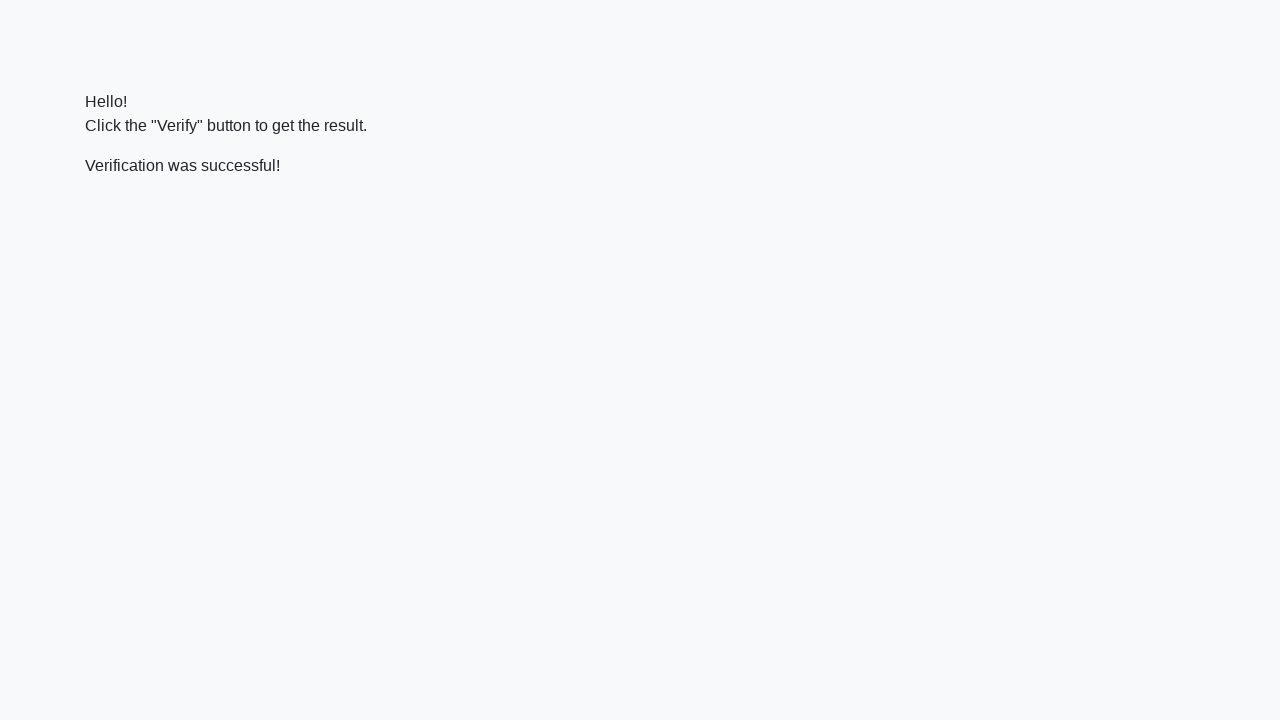